Tests interaction with a Sudoku game interface by clicking on a numpad item

Starting URL: https://sudoku.com/

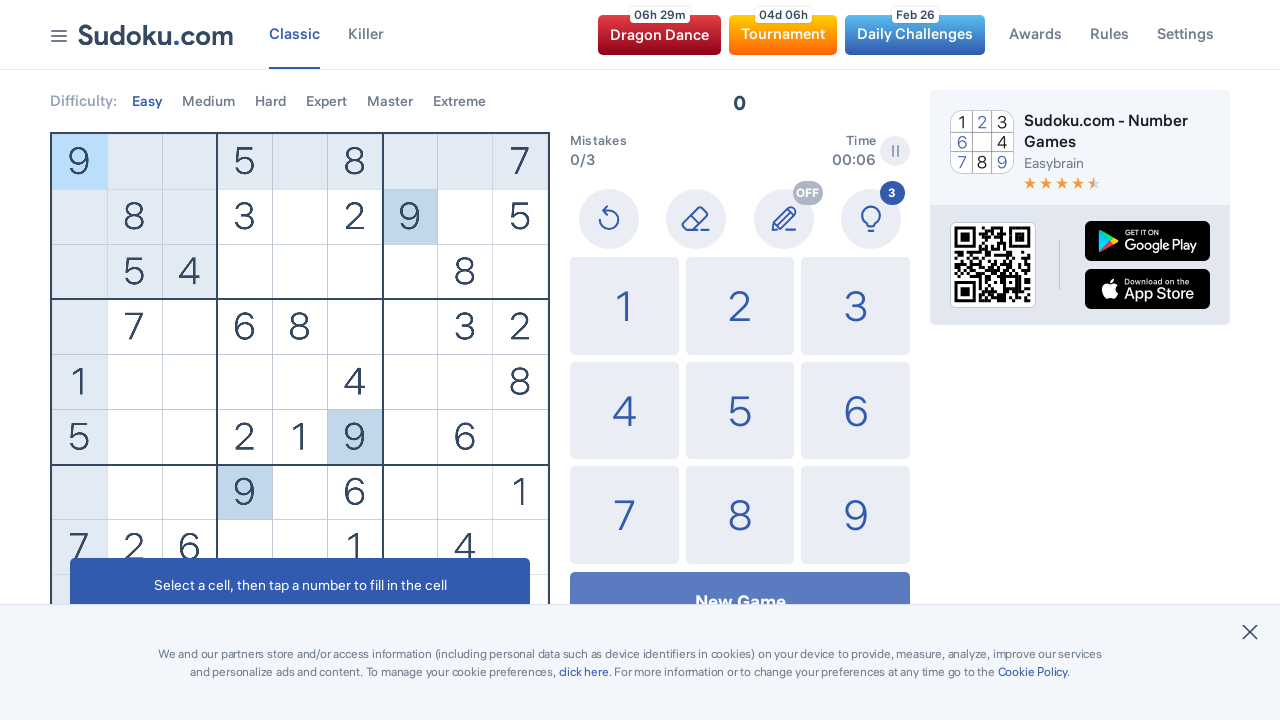

Clicked on numpad item in Sudoku game interface at (624, 306) on .numpad-item
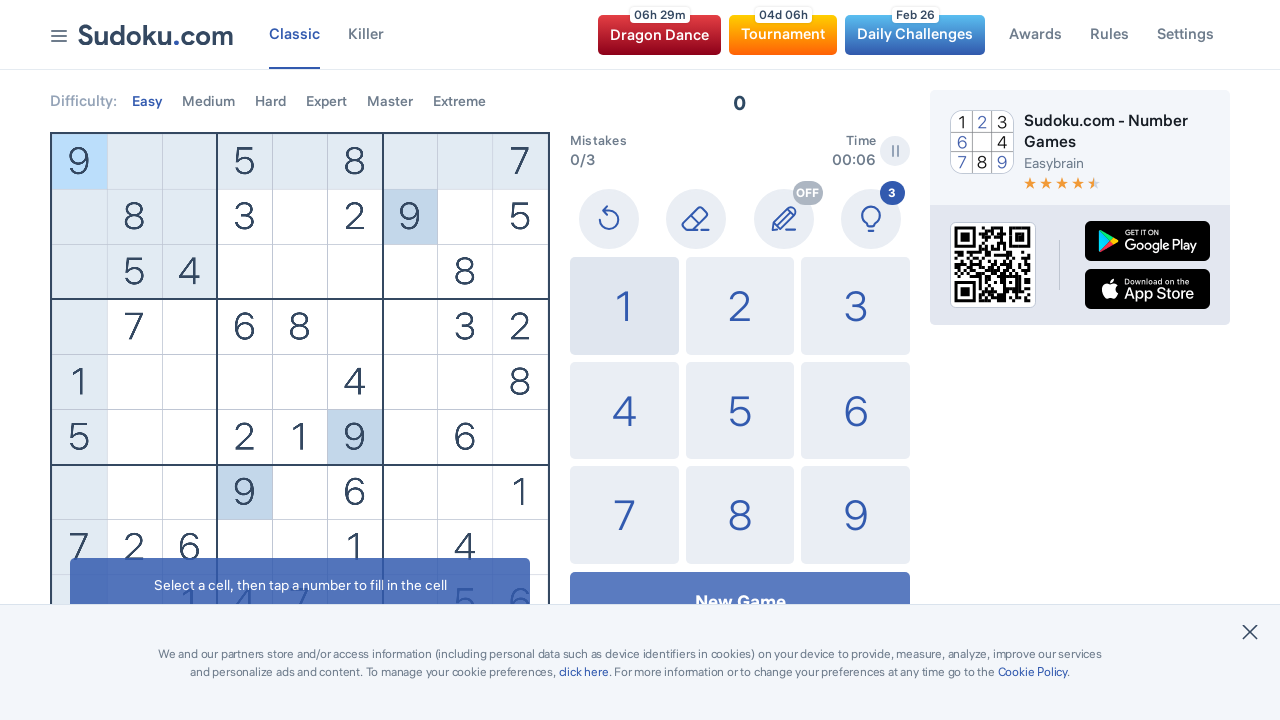

Waited 5 seconds to observe the action's effect
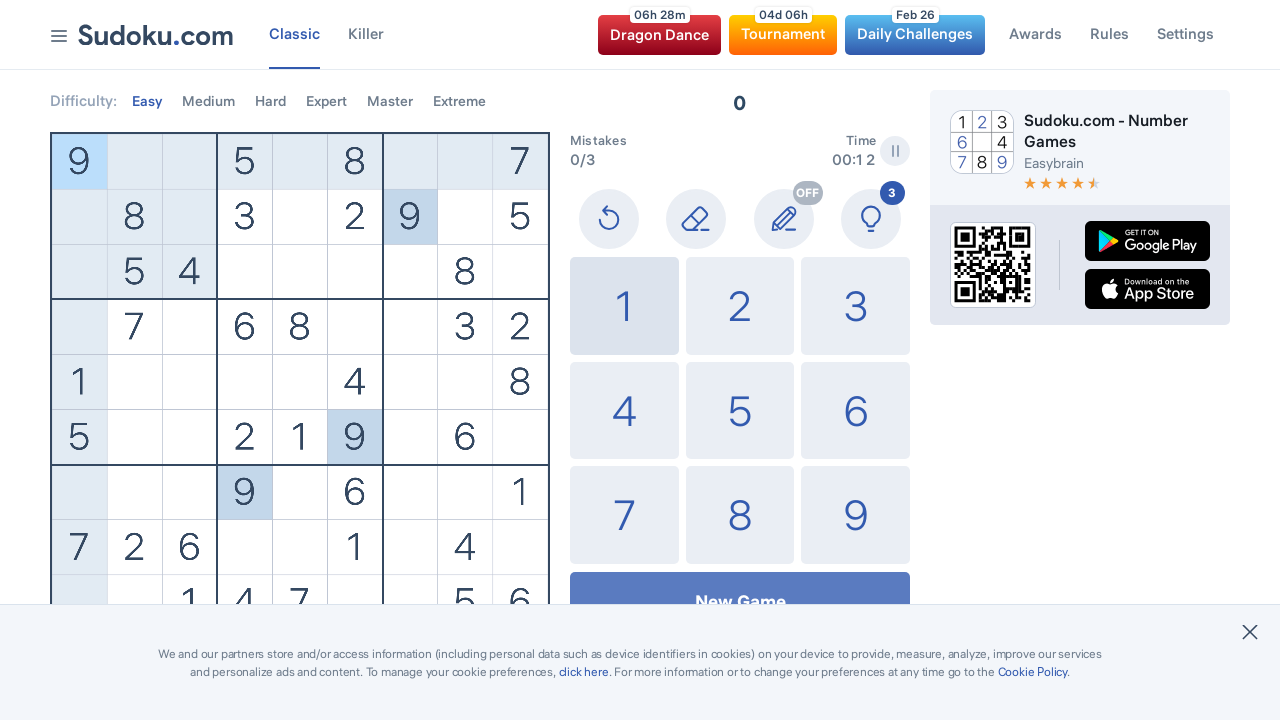

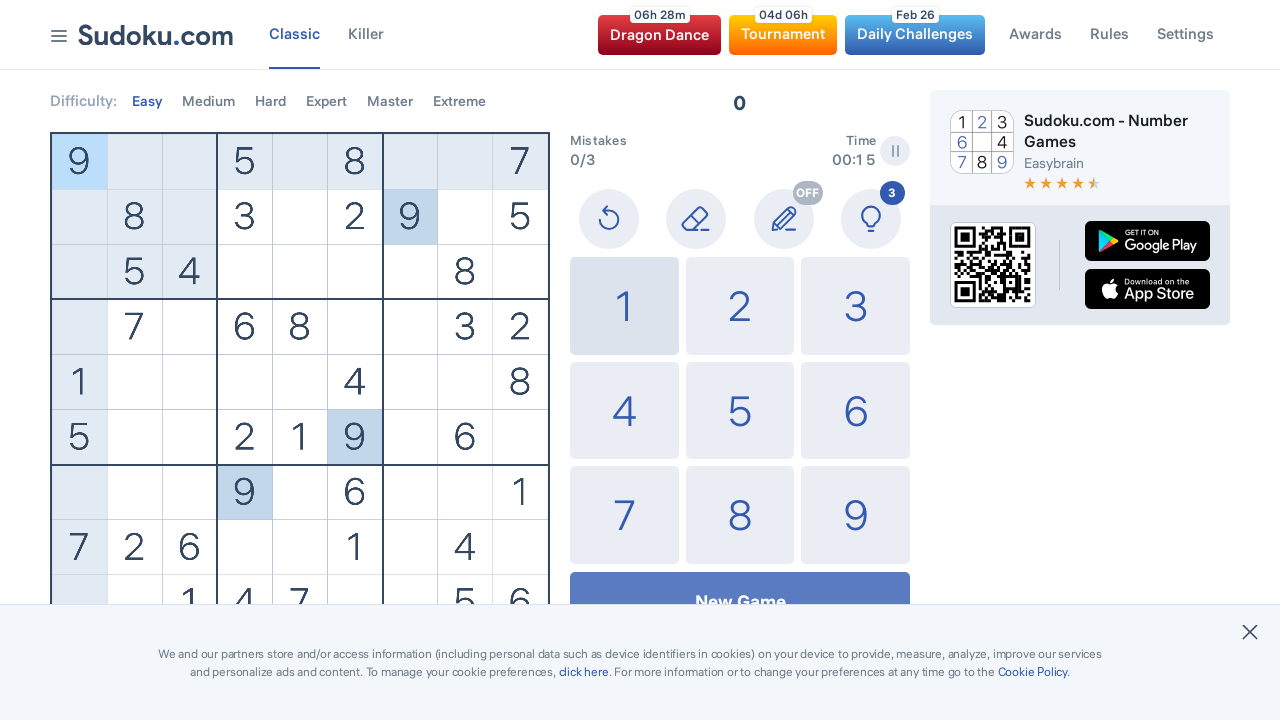